Tests file upload functionality by selecting a file via the file input, clicking the upload button, and verifying the "File Uploaded!" confirmation message is displayed.

Starting URL: https://the-internet.herokuapp.com/upload

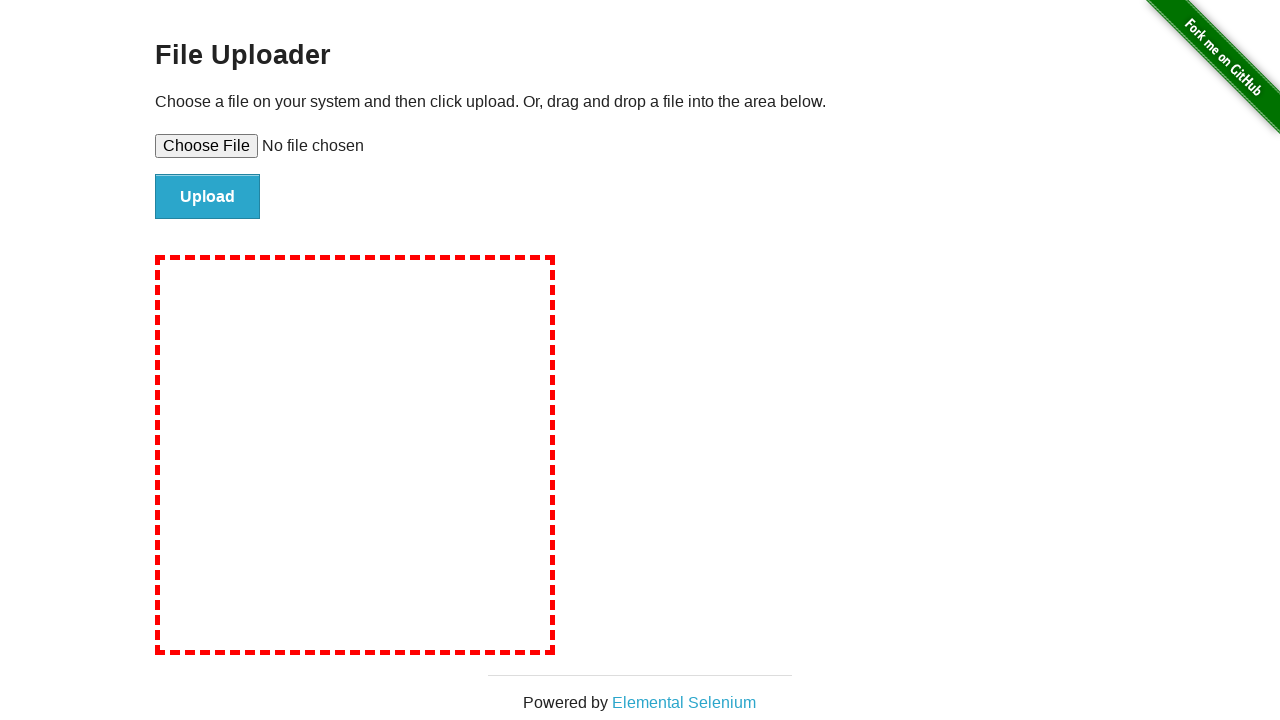

Created temporary test file for upload
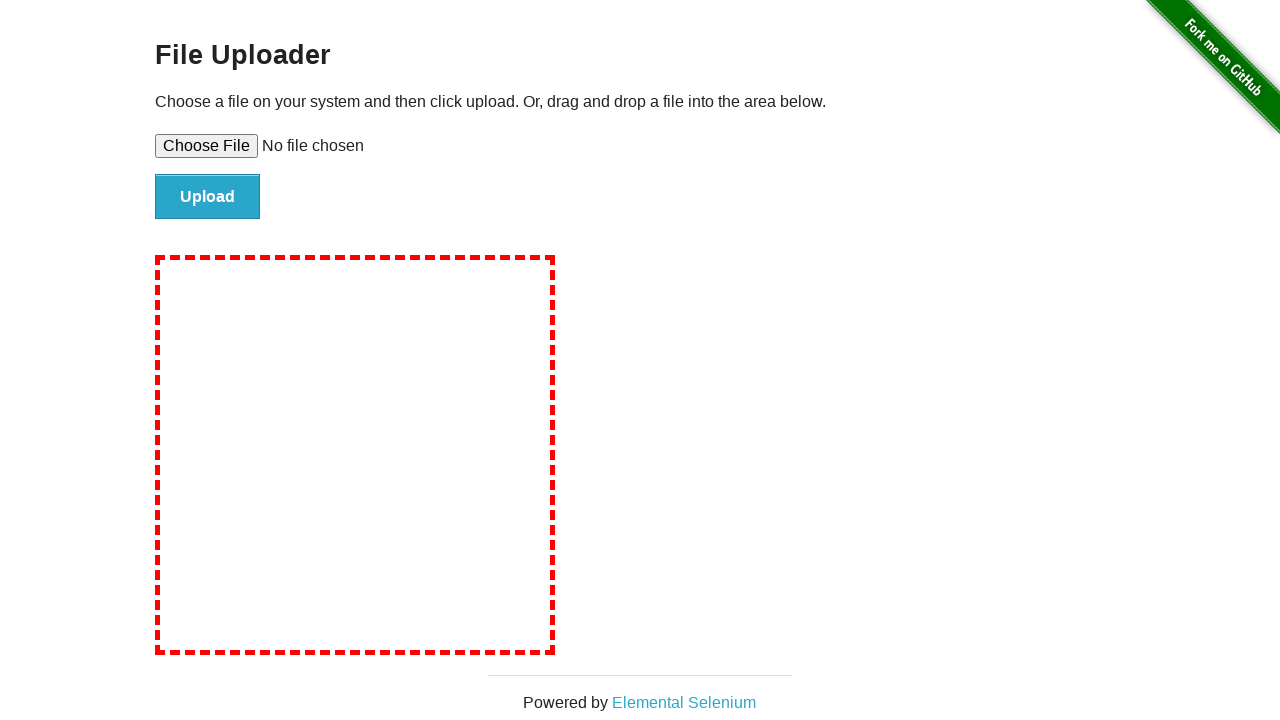

Selected test file via file input element
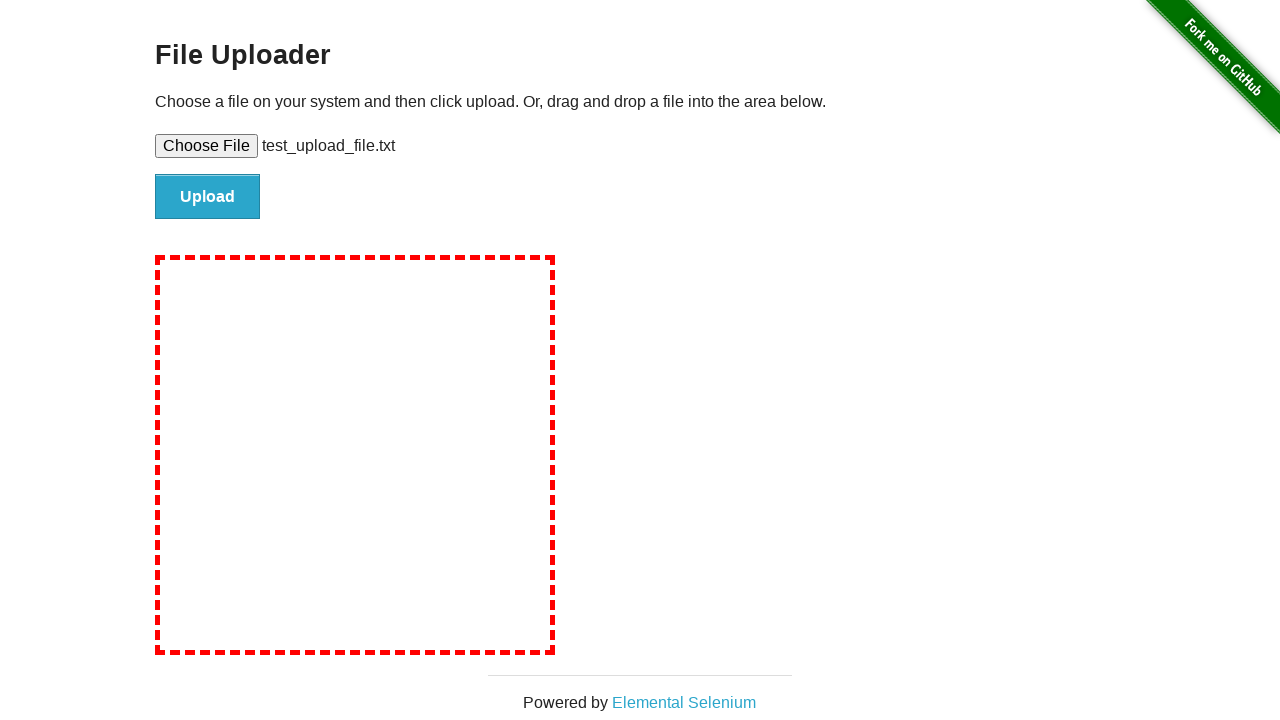

Clicked upload button at (208, 197) on #file-submit
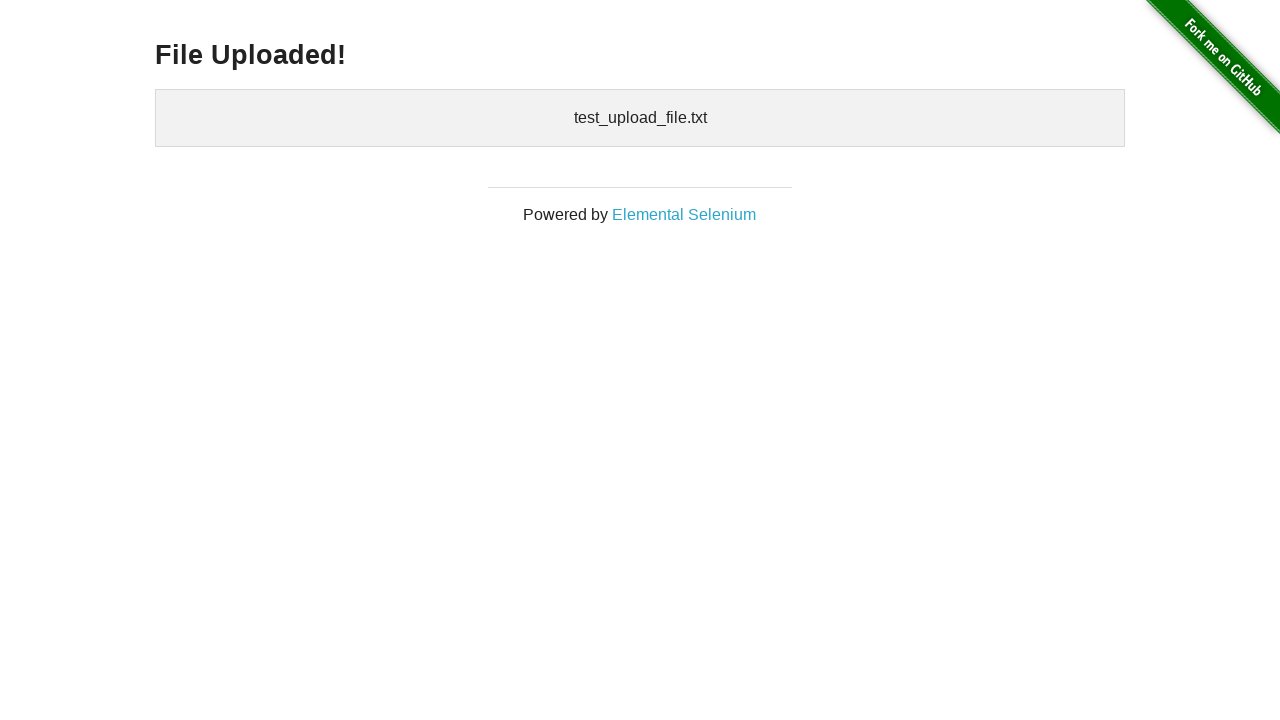

Waited for confirmation heading to appear
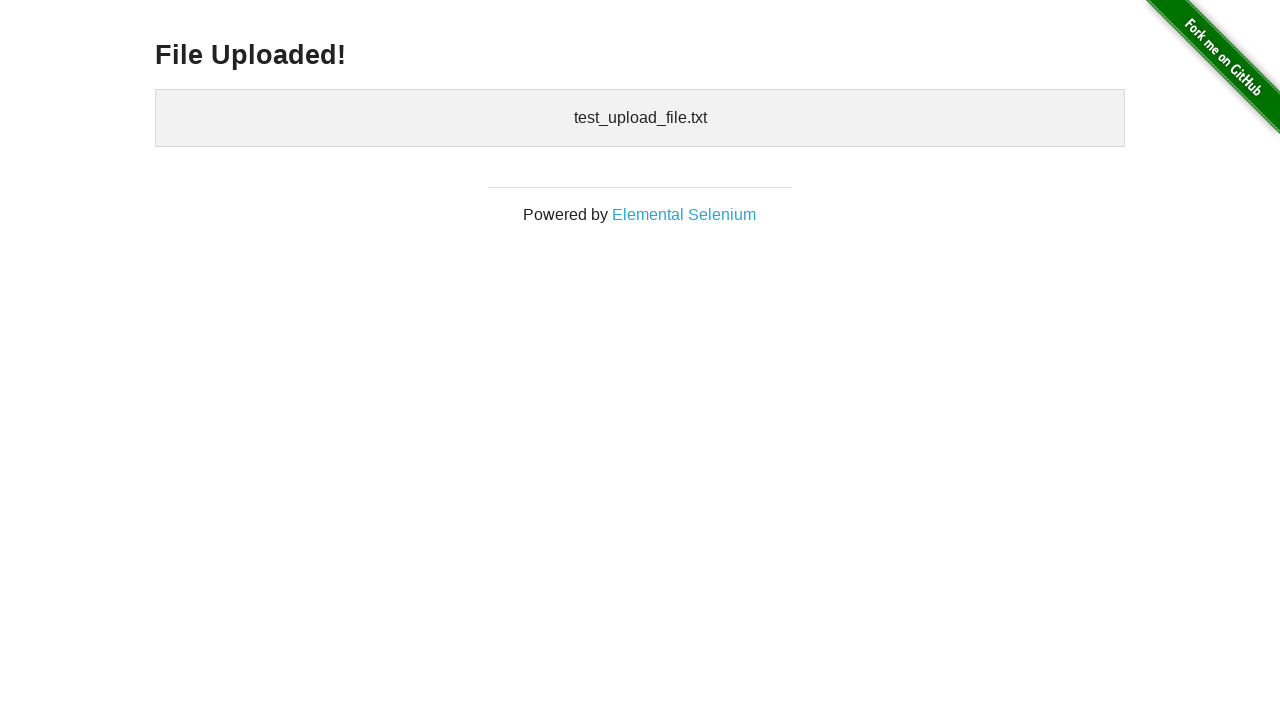

Verified 'File Uploaded!' confirmation message is visible
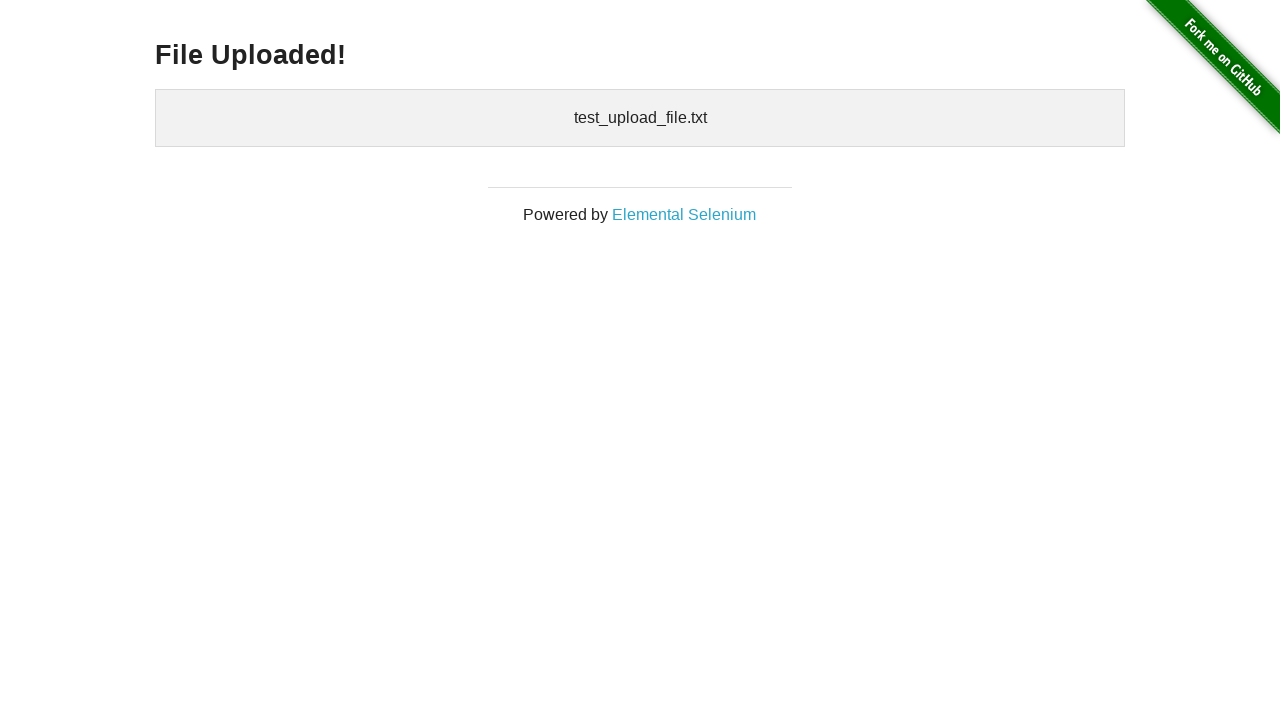

Cleaned up temporary test file
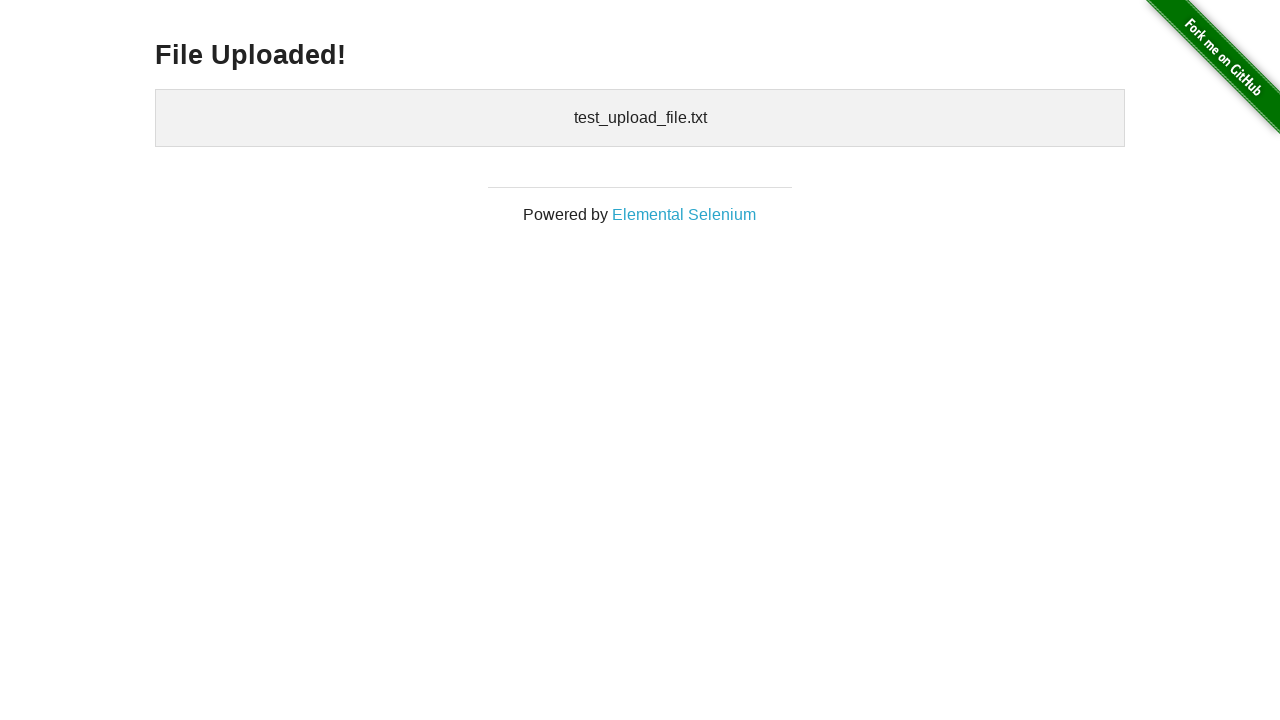

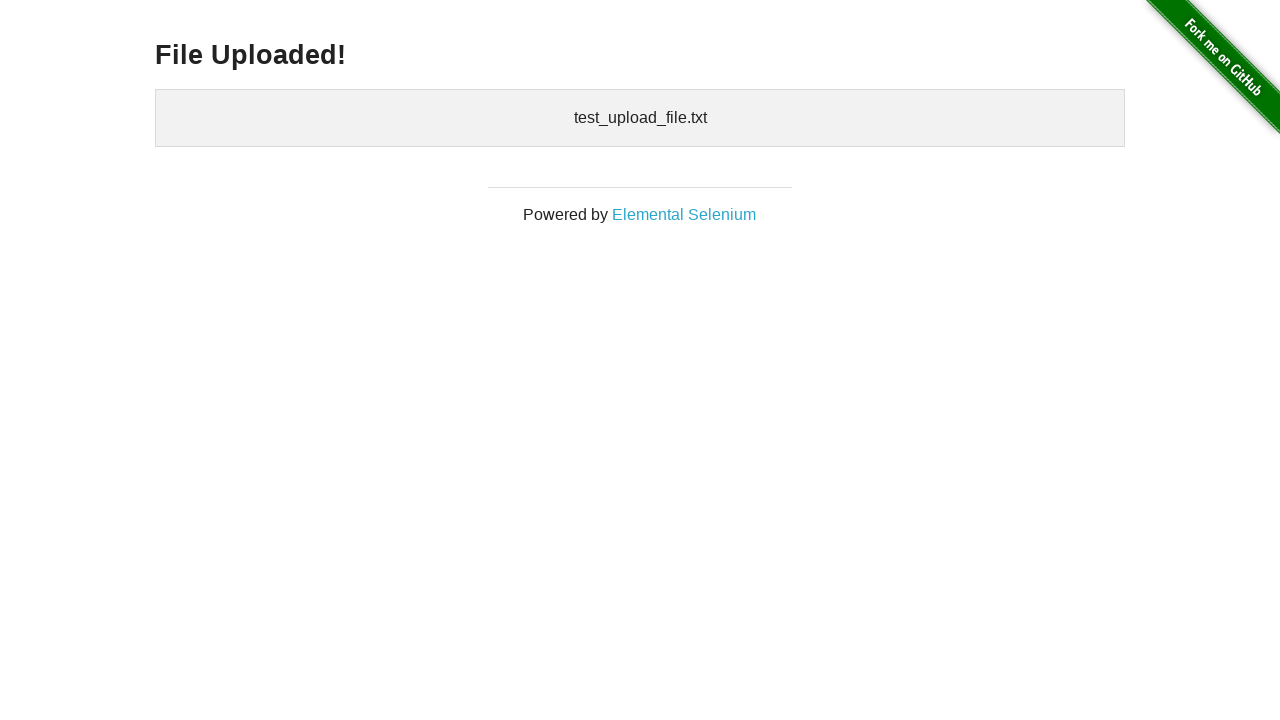